Tests prompt dialog by triggering it, entering text, accepting it, and verifying the entered text appears in the result

Starting URL: https://demoqa.com/alerts

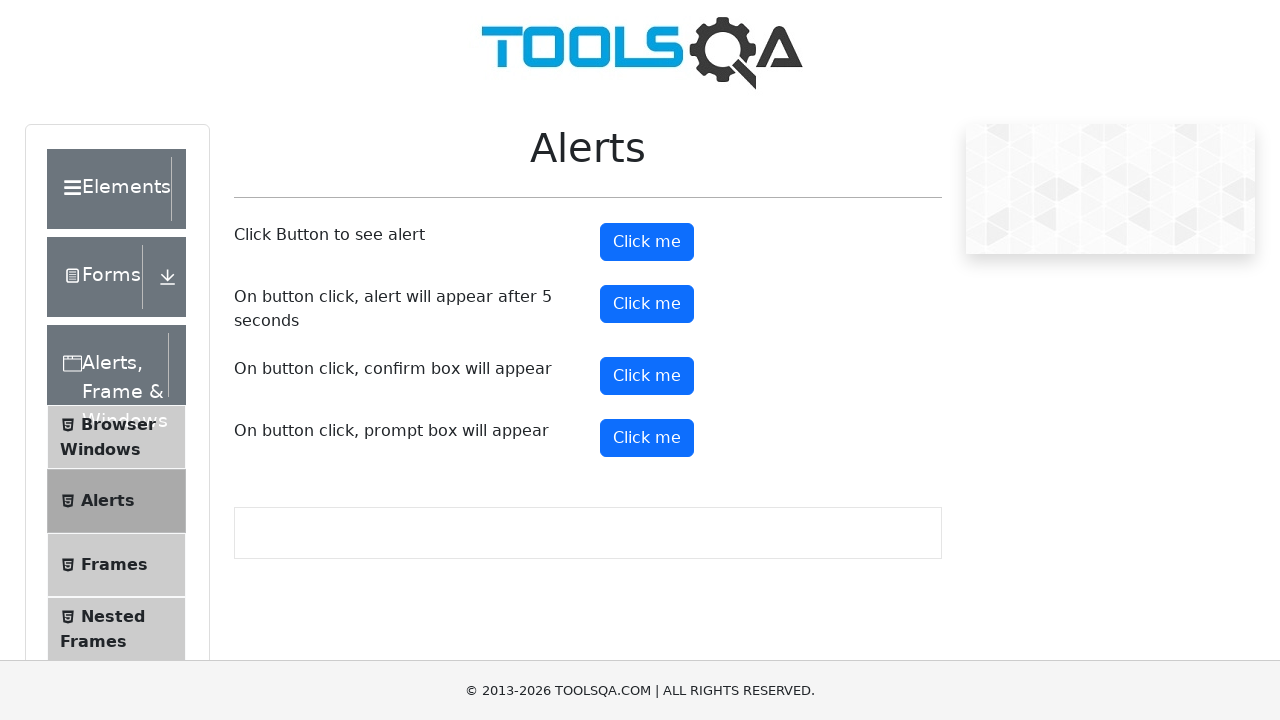

Set up dialog handler to accept prompt with text 'John'
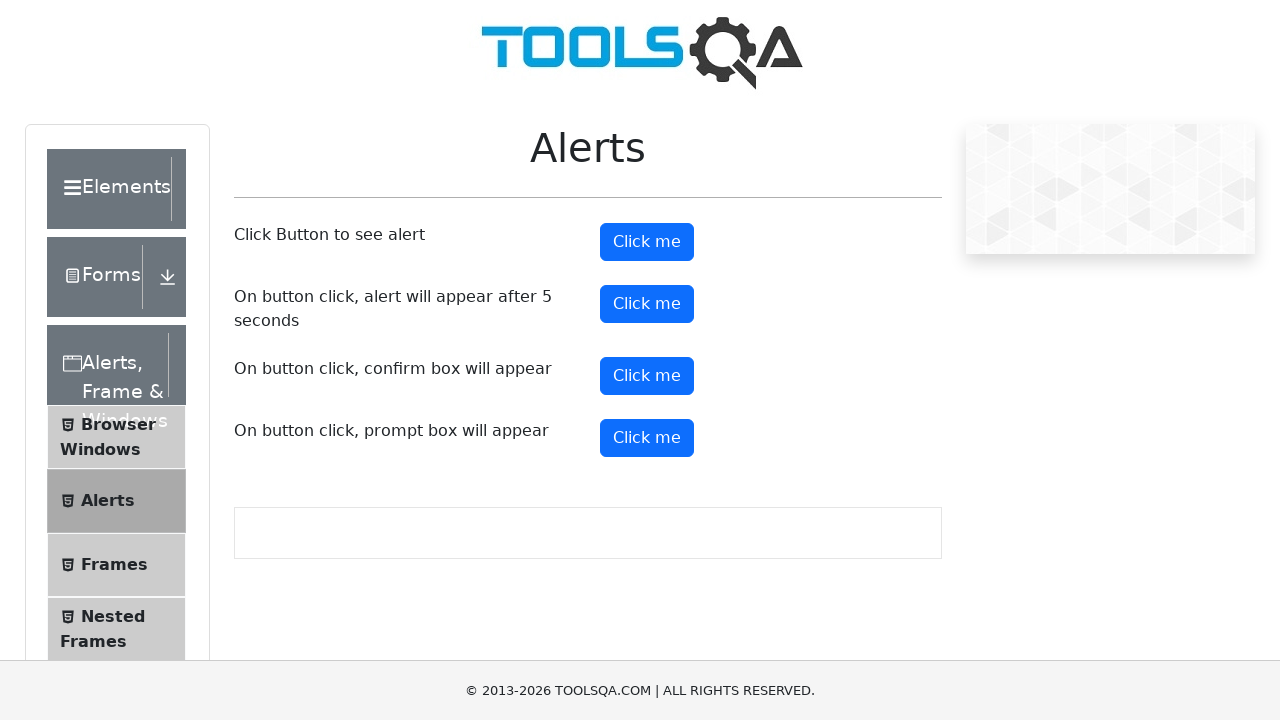

Clicked button to trigger prompt dialog at (647, 438) on (//button[@class='btn btn-primary'])[4]
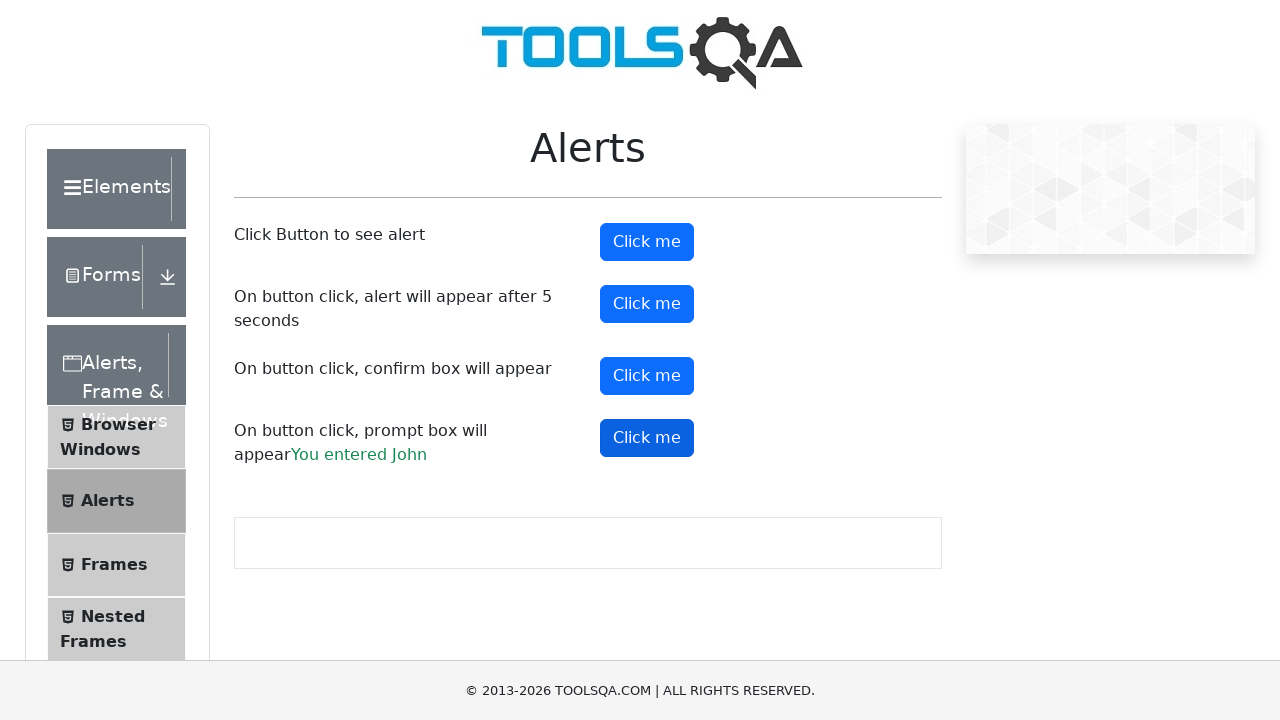

Waited for prompt result element to load
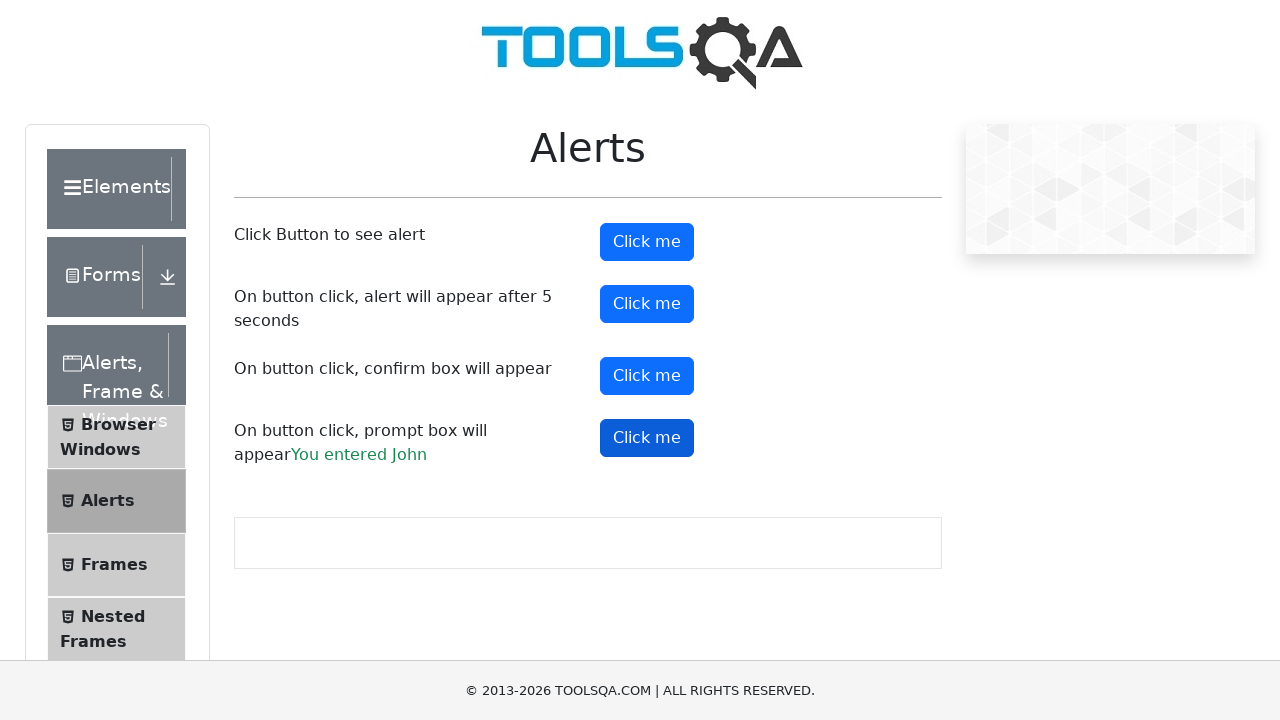

Verified that prompt result displays 'You entered John'
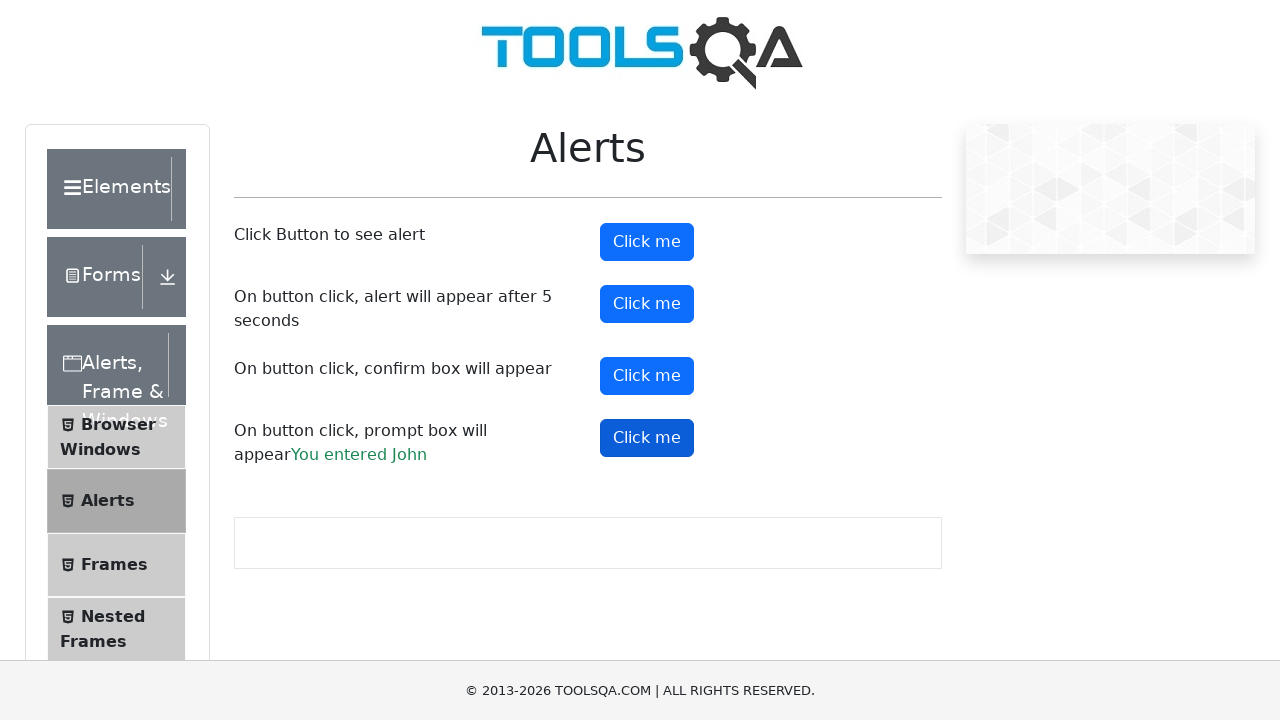

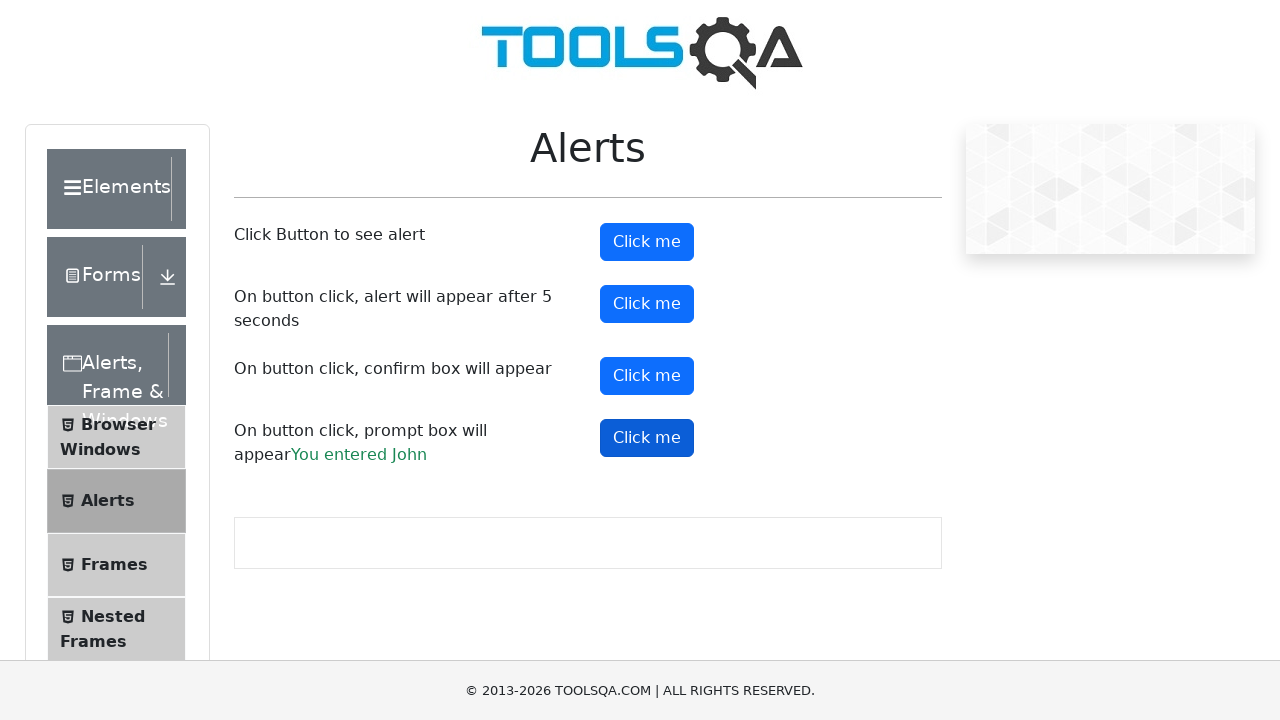